Tests that the text input field is cleared after adding a todo item.

Starting URL: https://demo.playwright.dev/todomvc

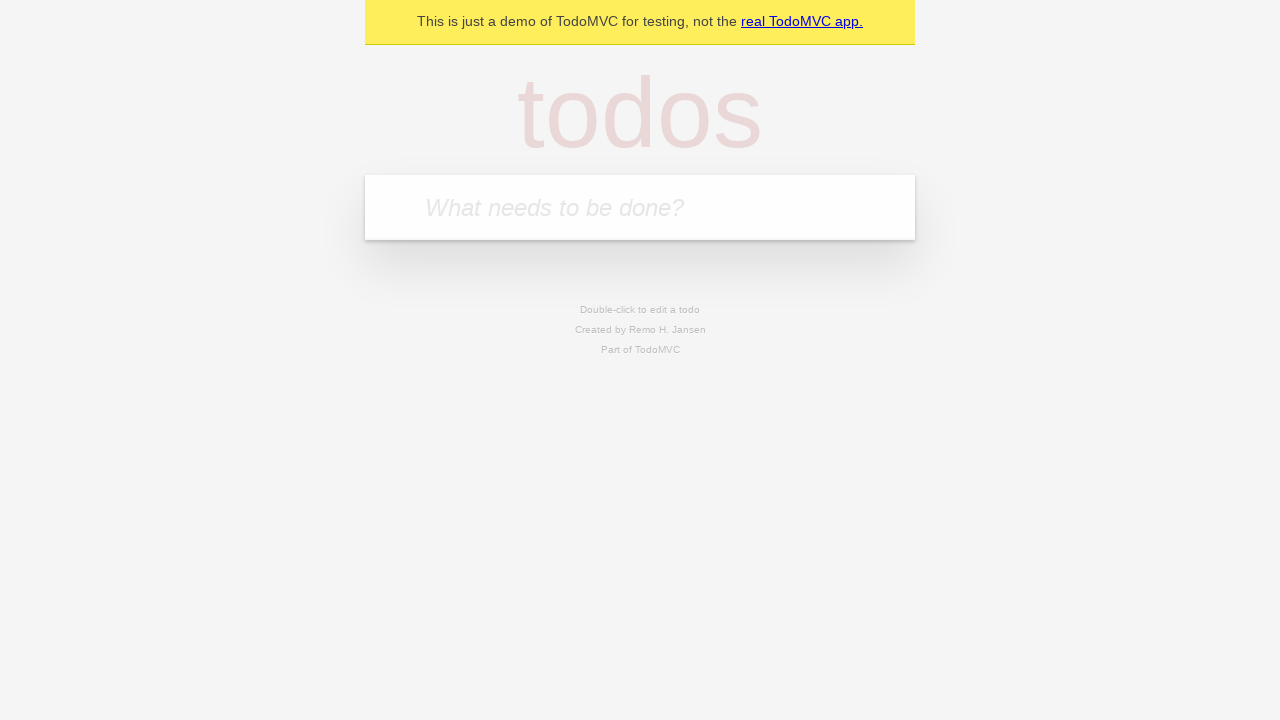

Located the todo input field with placeholder 'What needs to be done?'
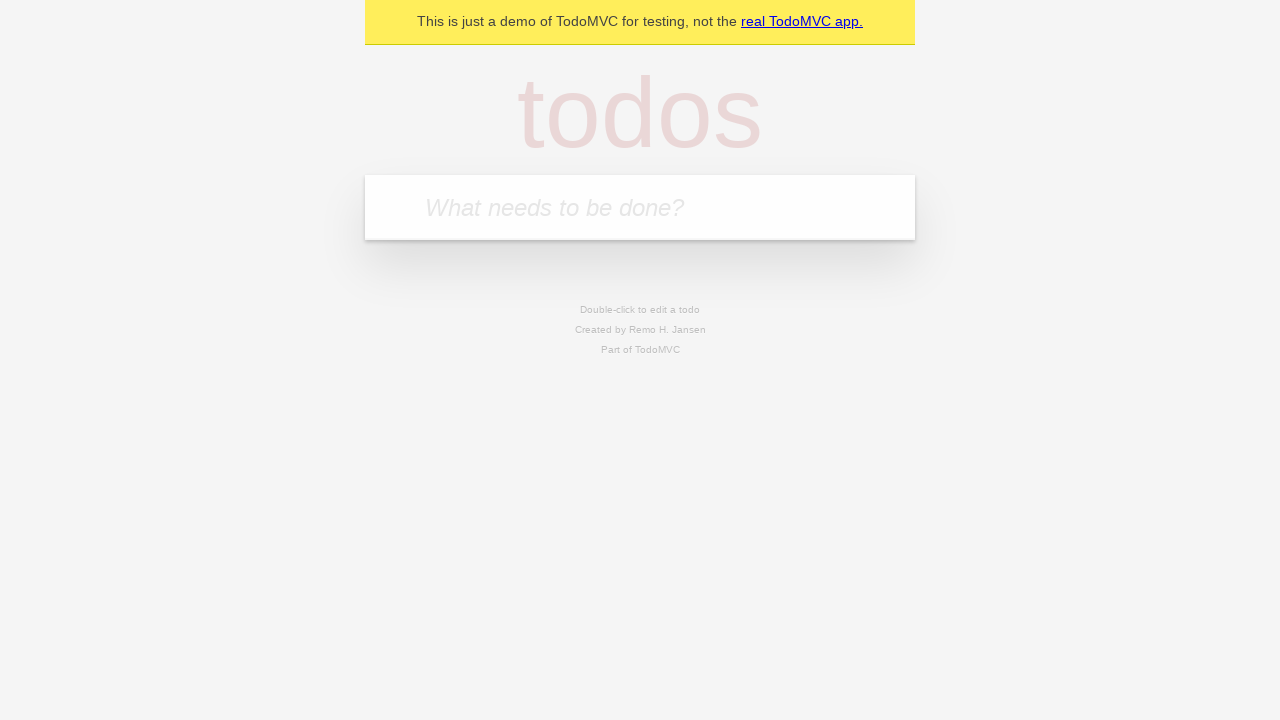

Filled todo input field with 'buy some cheese' on internal:attr=[placeholder="What needs to be done?"i]
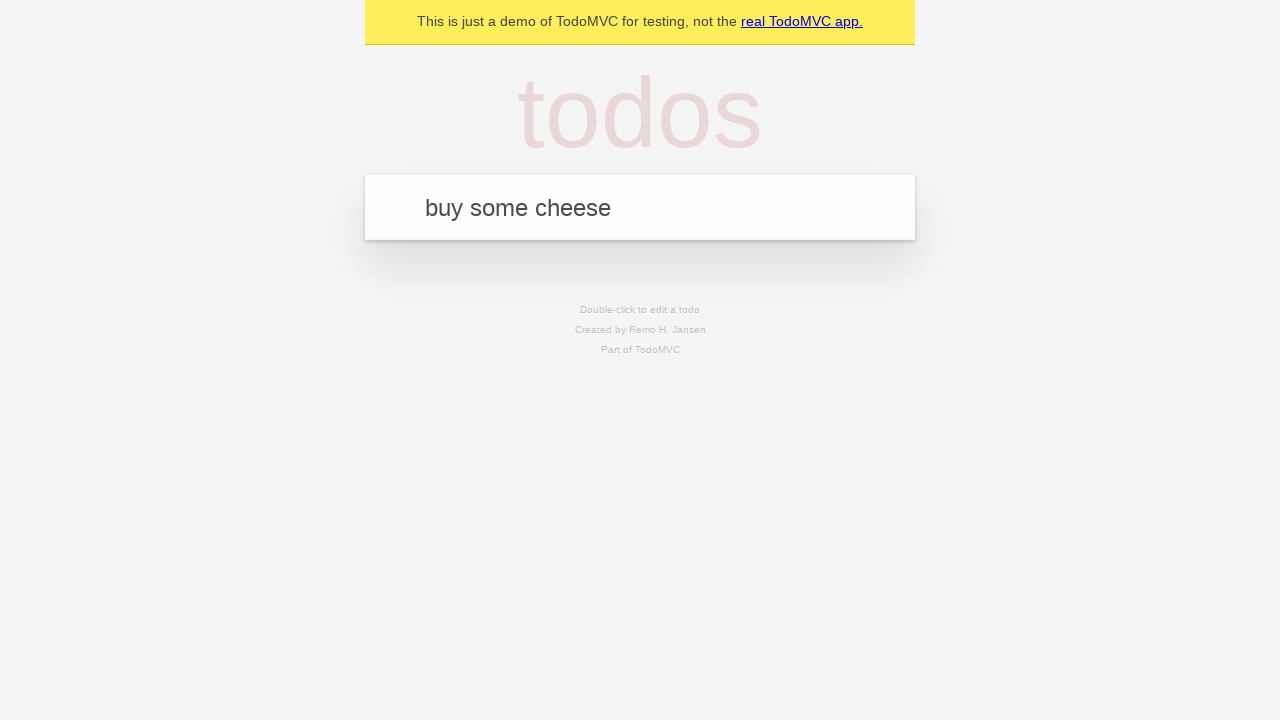

Pressed Enter to submit the todo item on internal:attr=[placeholder="What needs to be done?"i]
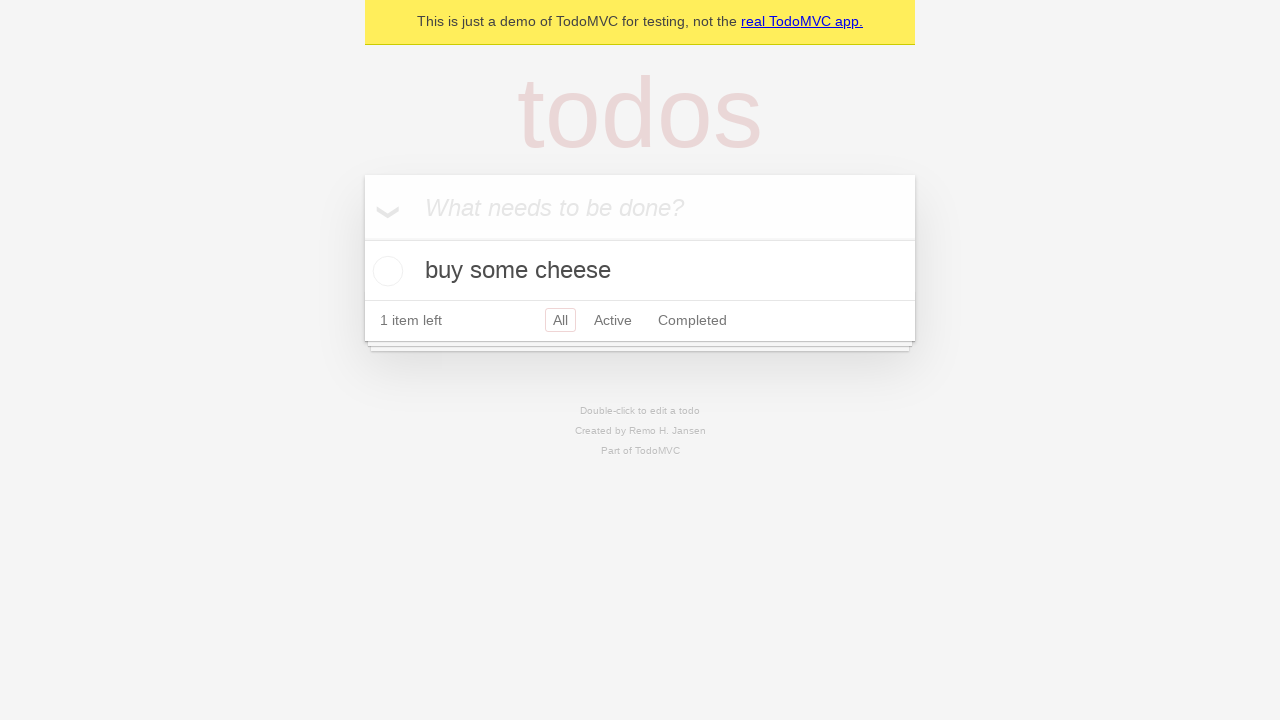

Todo item was added and rendered in the list
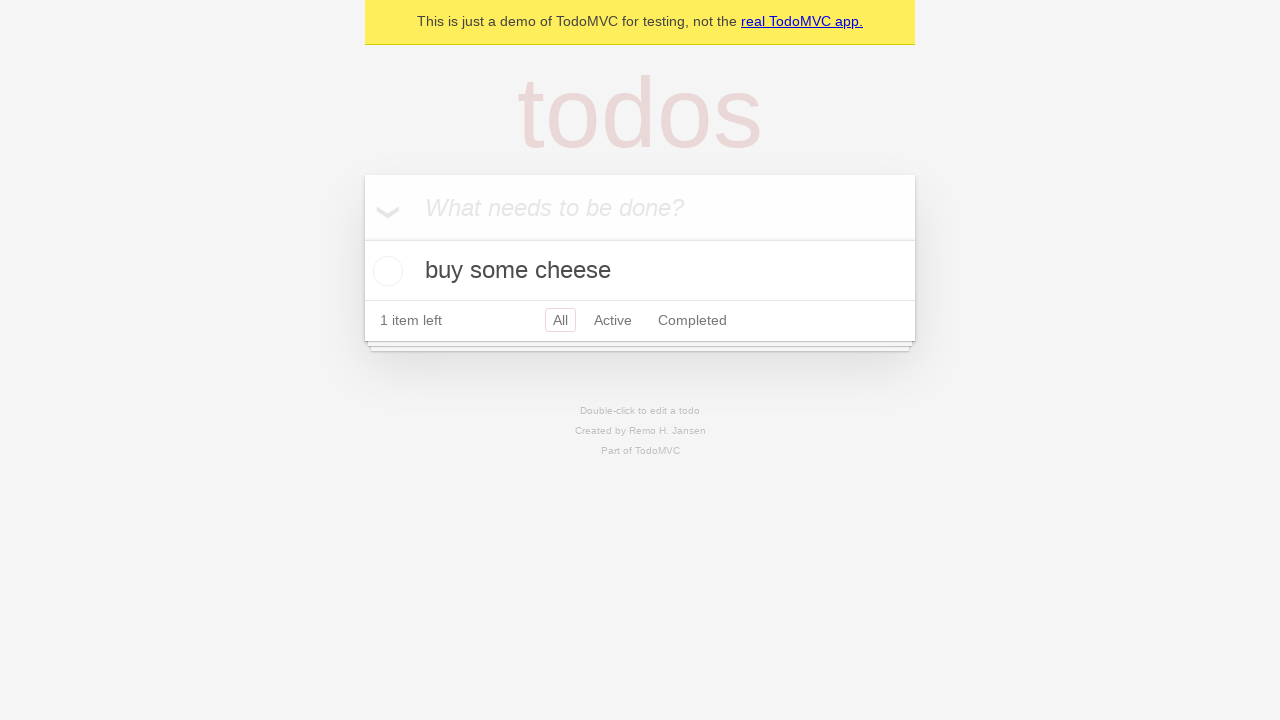

Verified that the text input field was cleared after adding the todo item
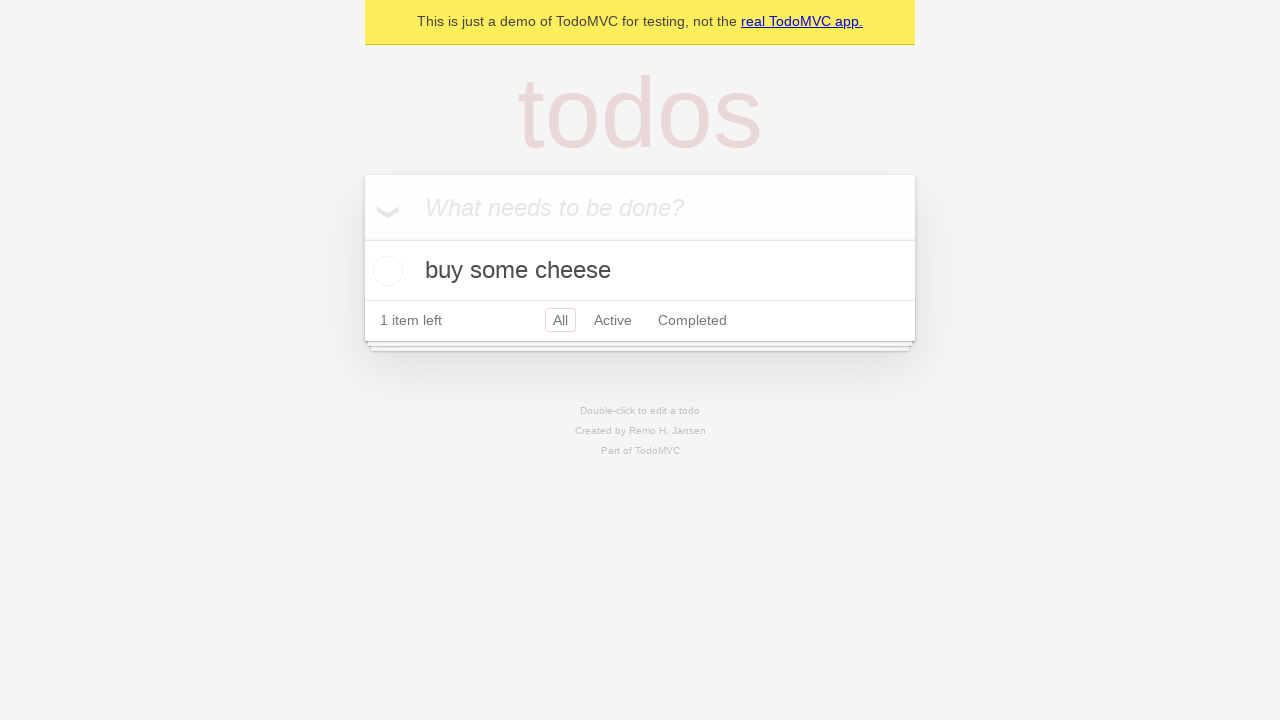

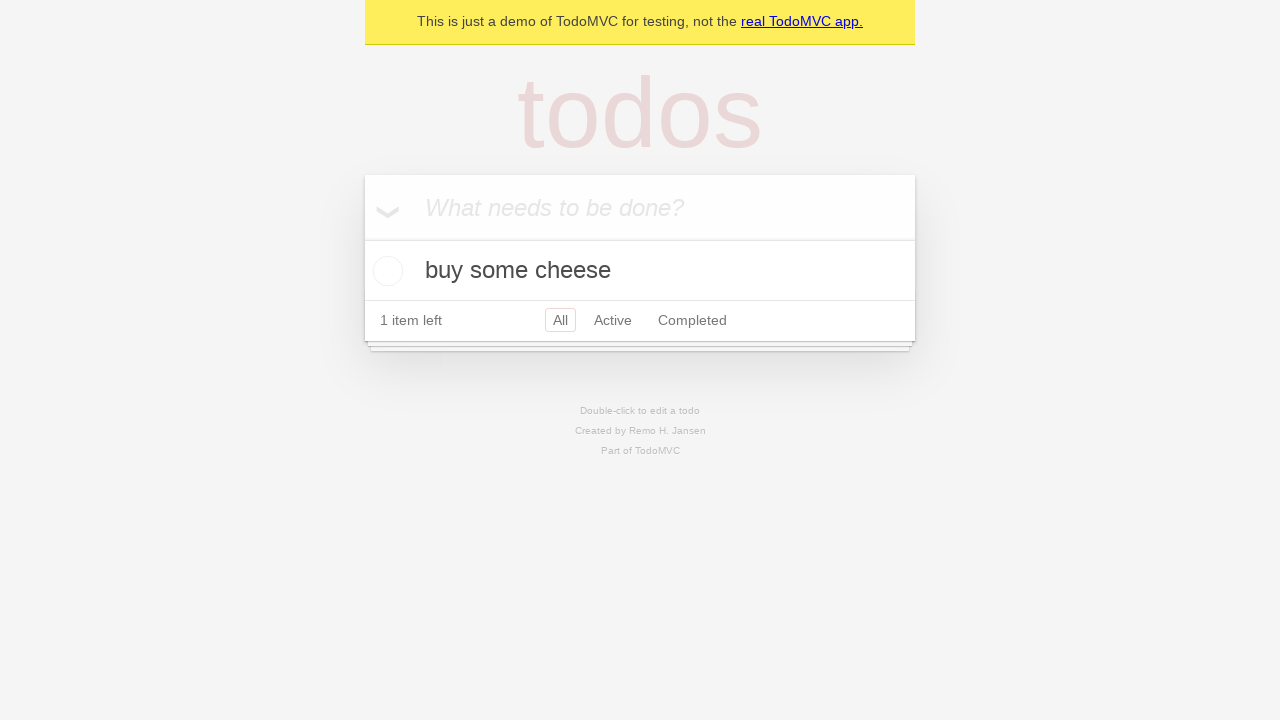